Tests login functionality with incorrect credentials and verifies error message is displayed

Starting URL: https://es.uadyvirtual.uady.mx/login/index.php

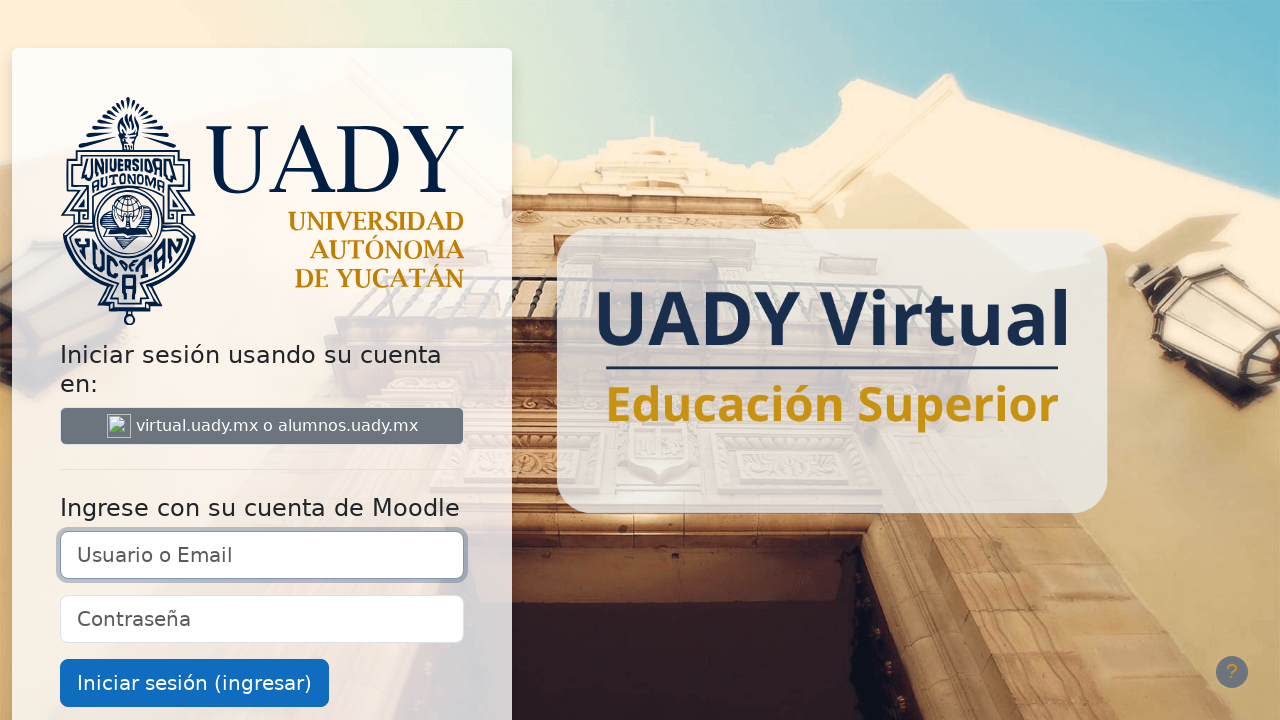

Clicked on username field at (262, 555) on #username
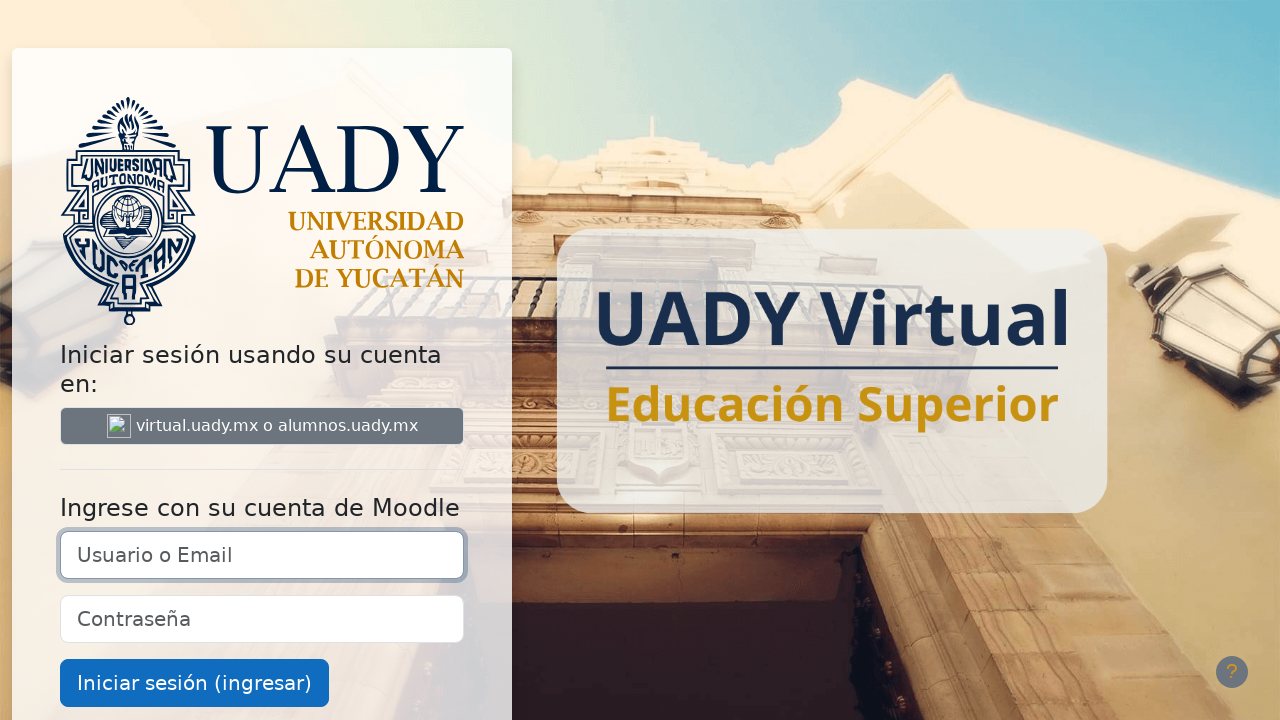

Filled username field with incorrect credentials 'ggjhu' on #username
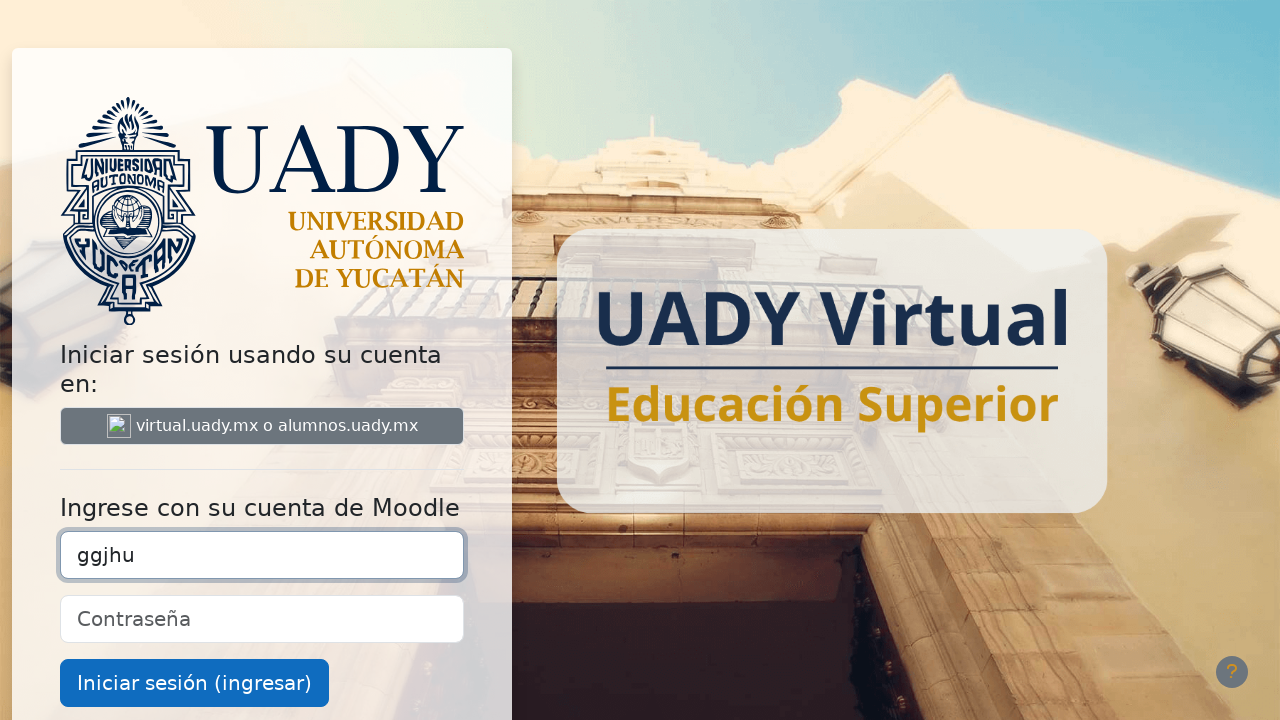

Clicked on password field at (262, 619) on #password
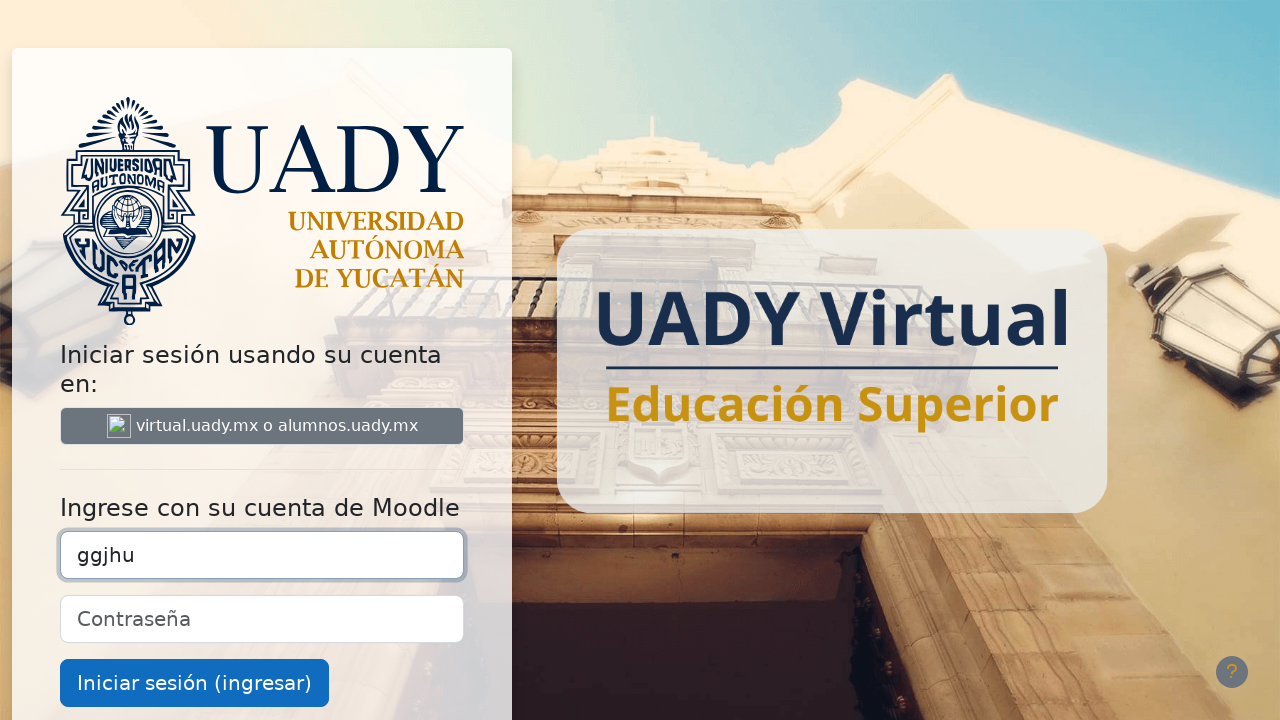

Filled password field with incorrect credentials 'vffrjm' on #password
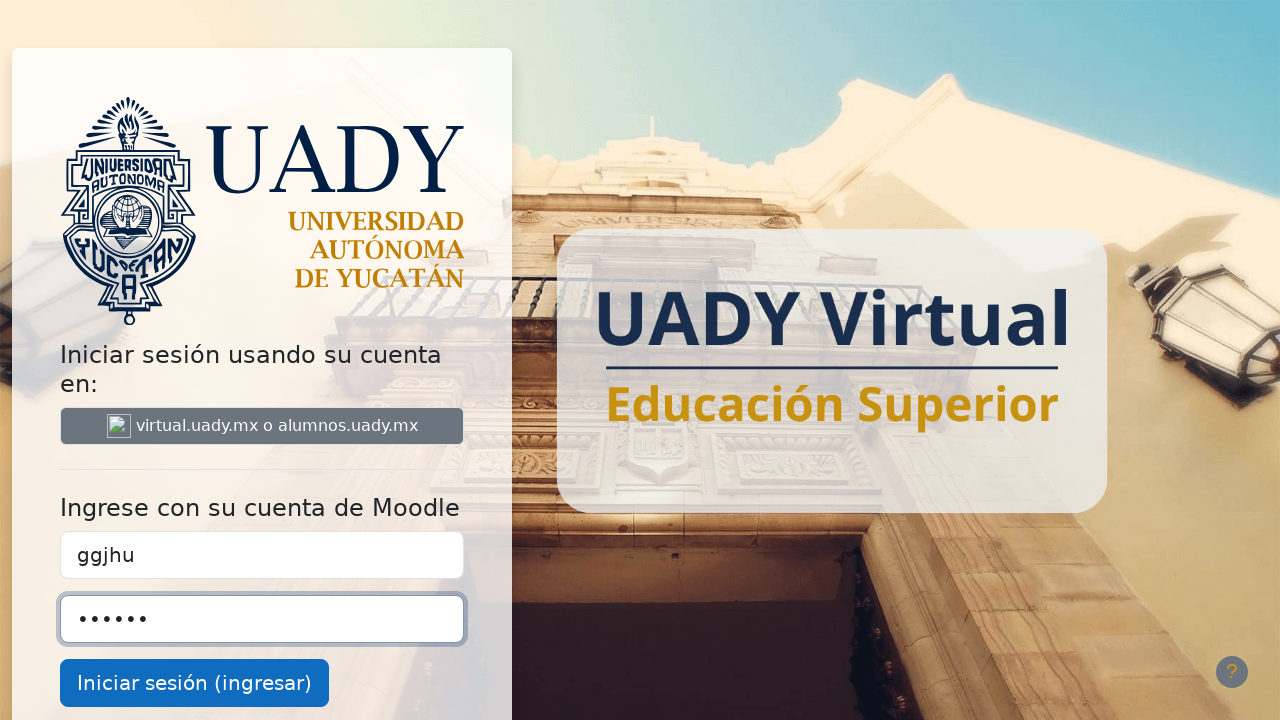

Clicked login button with incorrect credentials at (194, 683) on #loginbtn
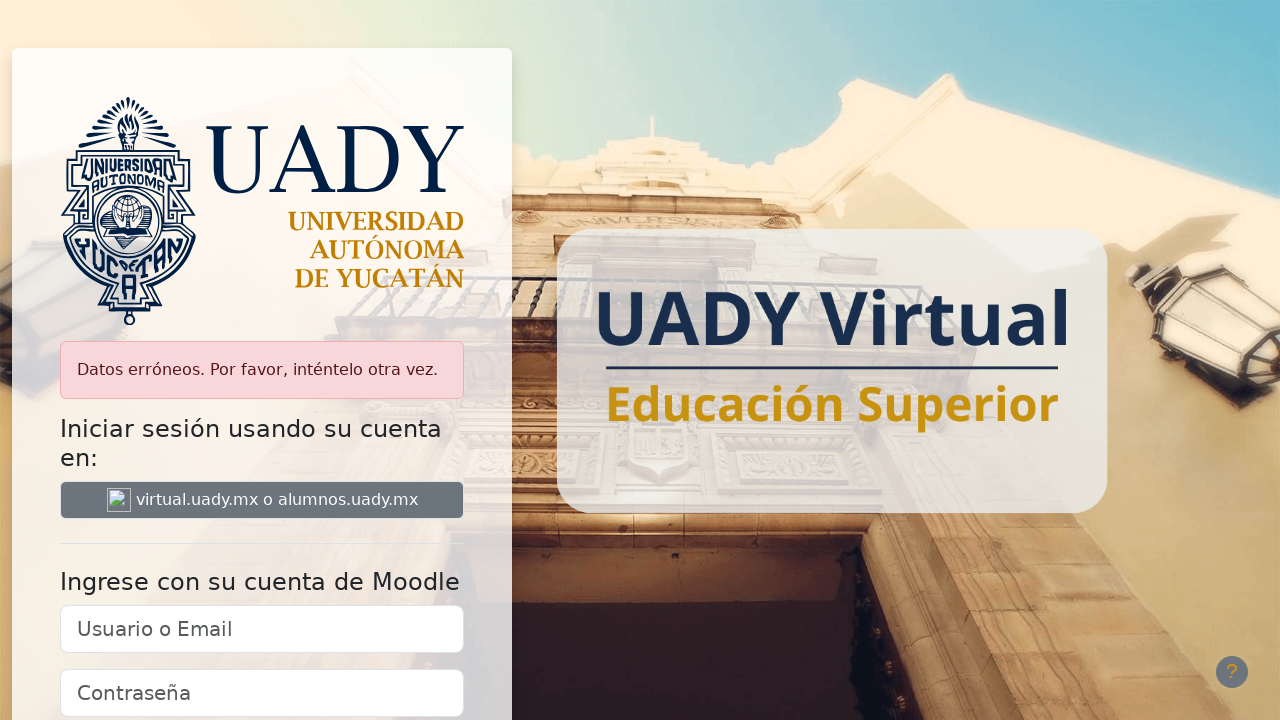

Error message 'Datos erróneos' appeared, confirming login failed with incorrect credentials
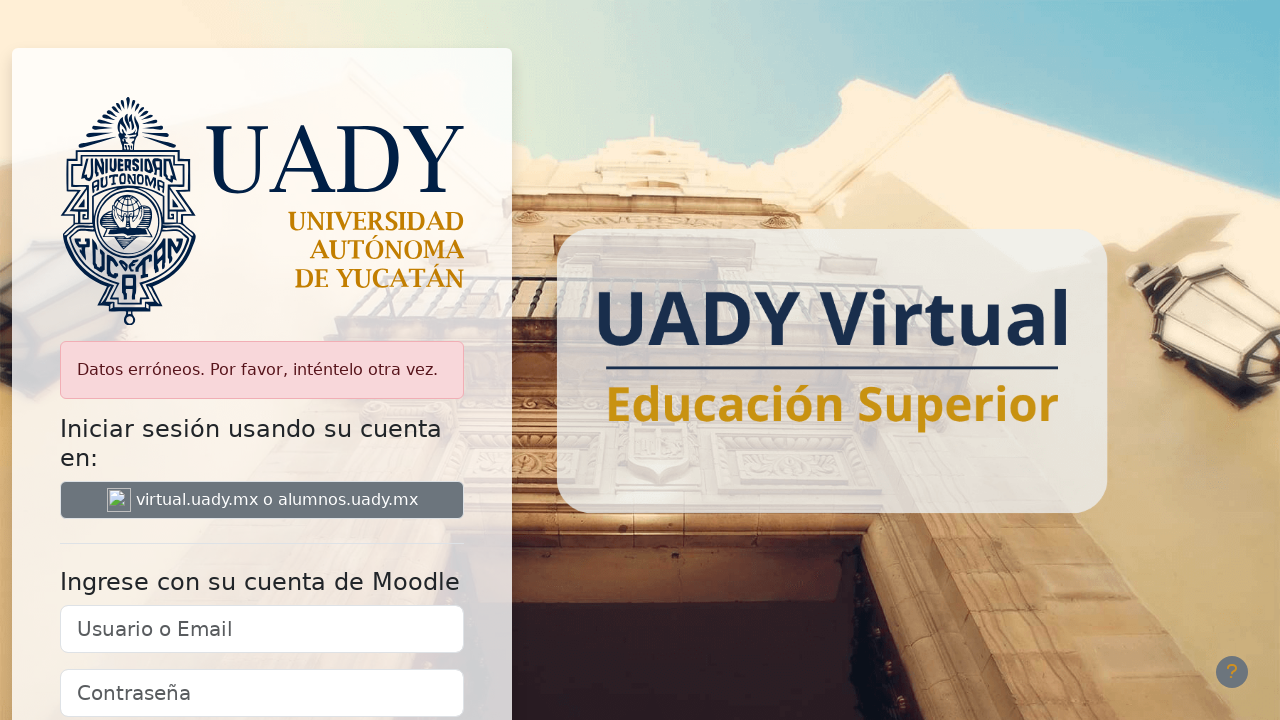

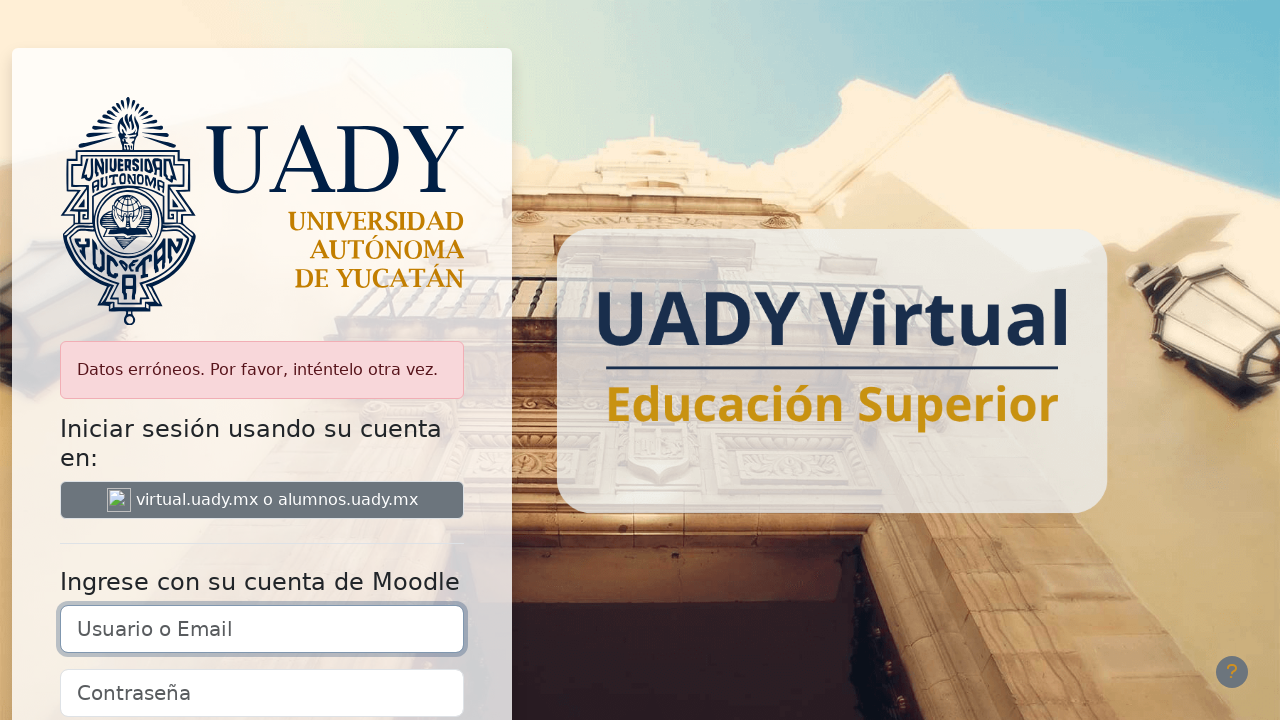